Tests dynamic loading example 2 by navigating to the dynamic loading page, selecting example 2, clicking start, and verifying "Hello World!" text appears after the element is dynamically added to the page.

Starting URL: http://the-internet.herokuapp.com/

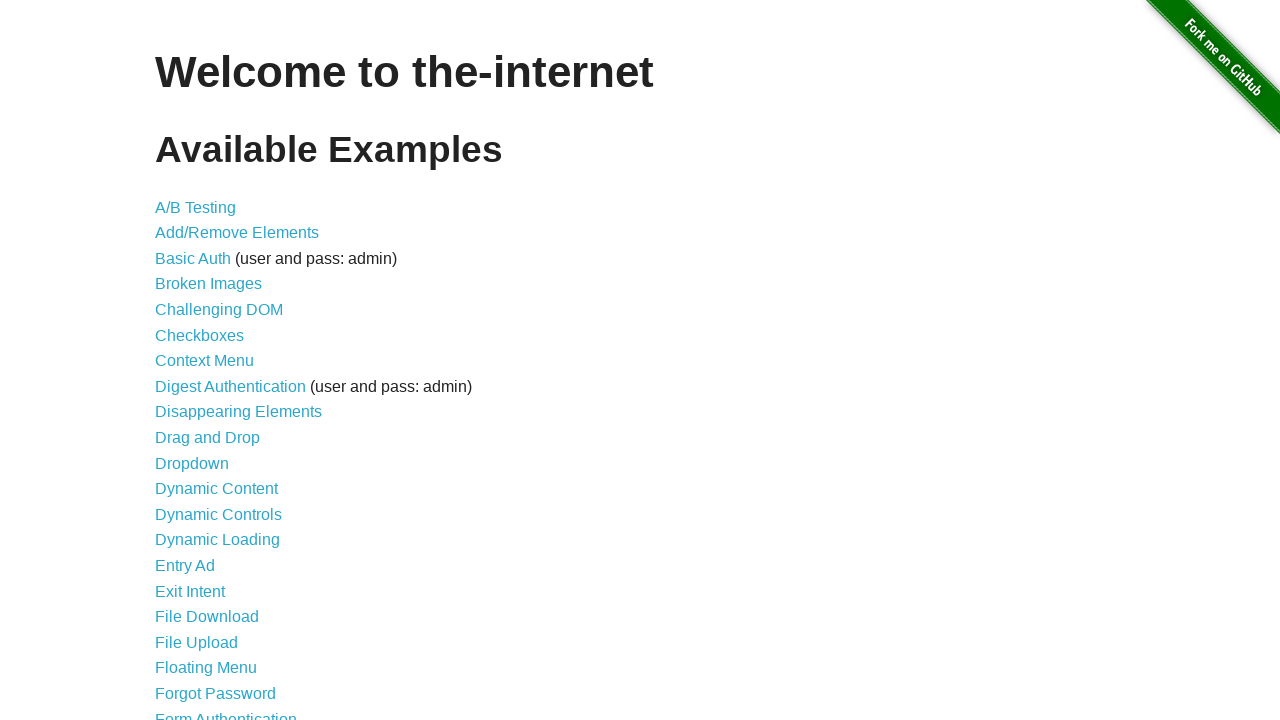

Clicked on dynamic loading link from homepage at (218, 540) on a[href*='dynamic_loading']
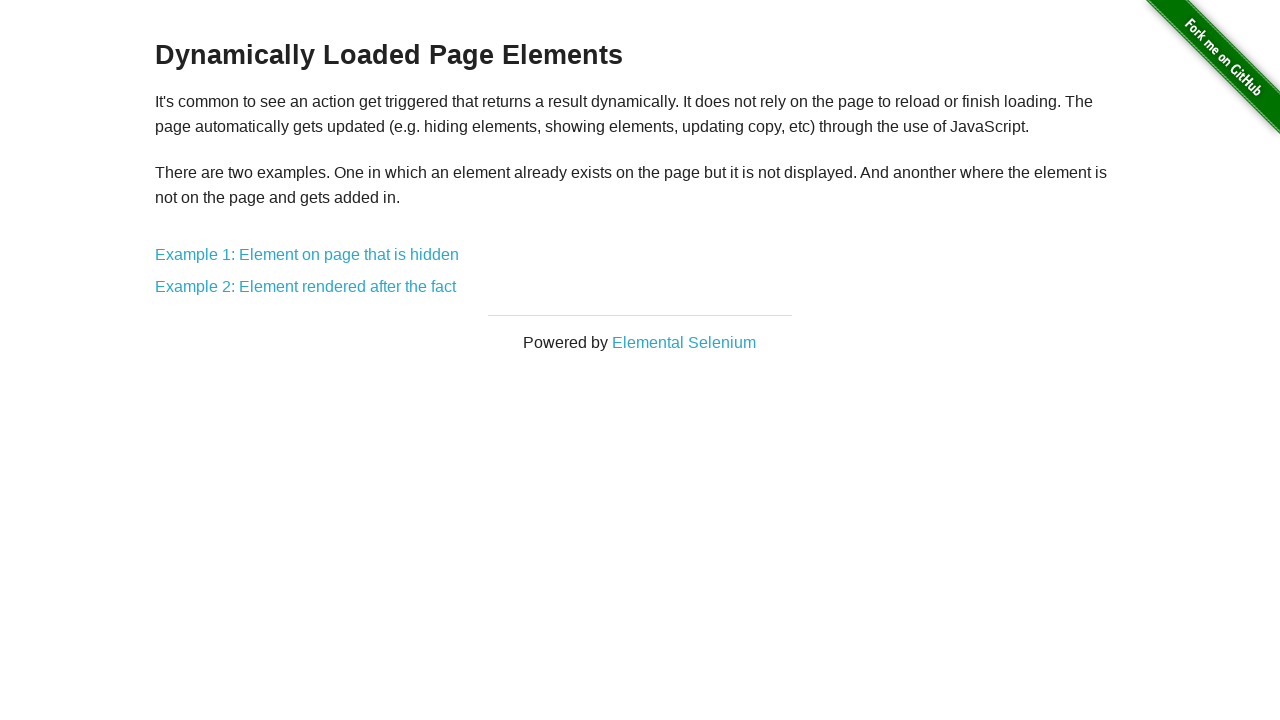

Selected example 2 at (306, 287) on a[href*='dynamic_loading/2']
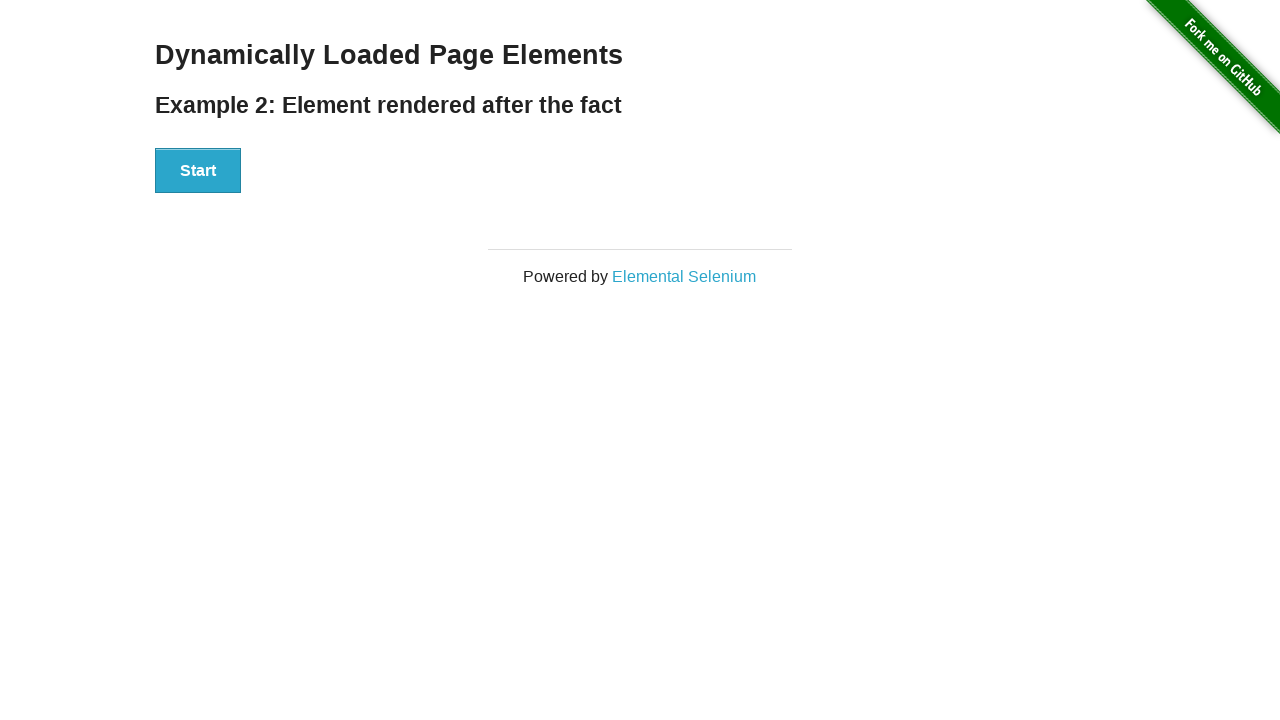

Clicked the start button at (198, 171) on #start button
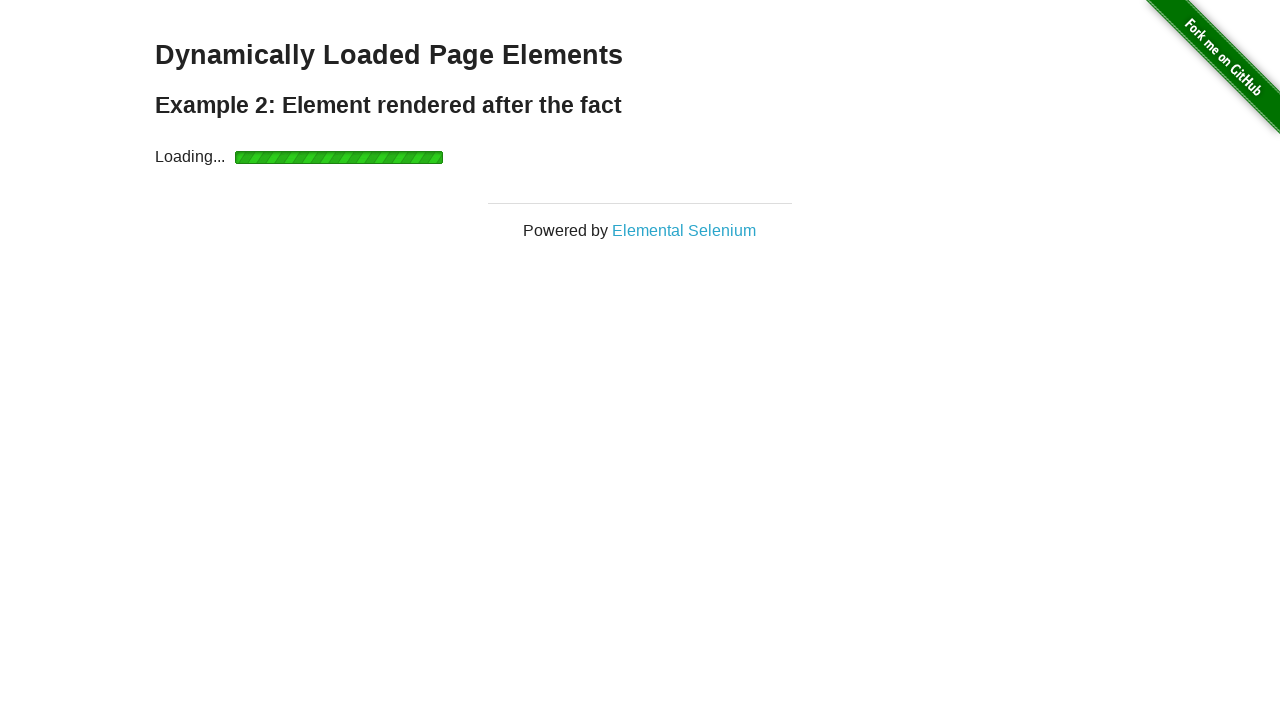

Loading indicator appeared
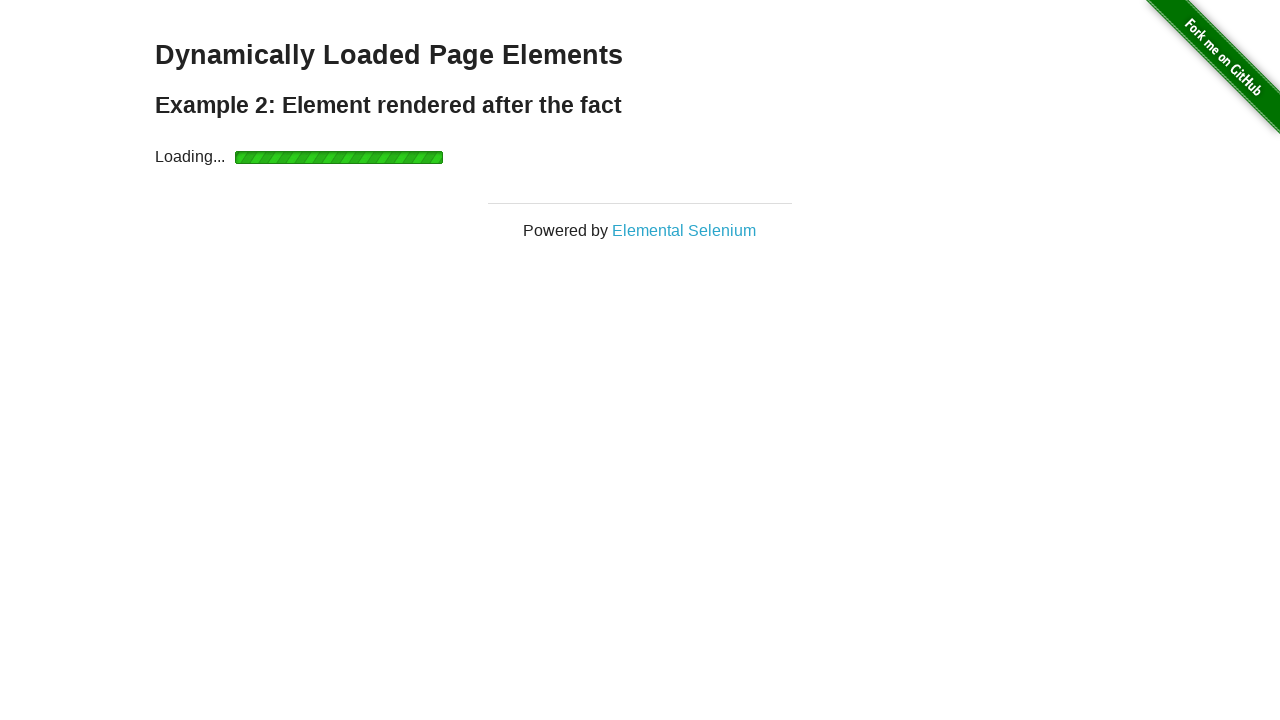

Finish text element loaded
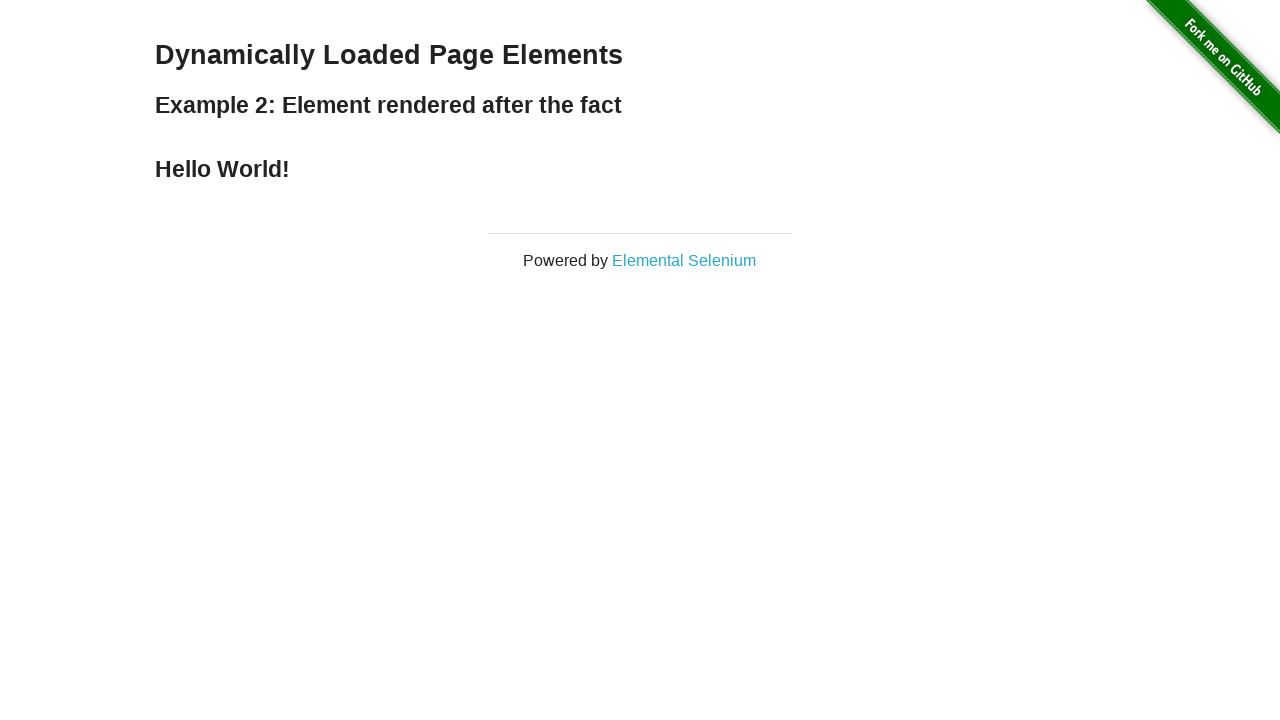

Retrieved finish text content
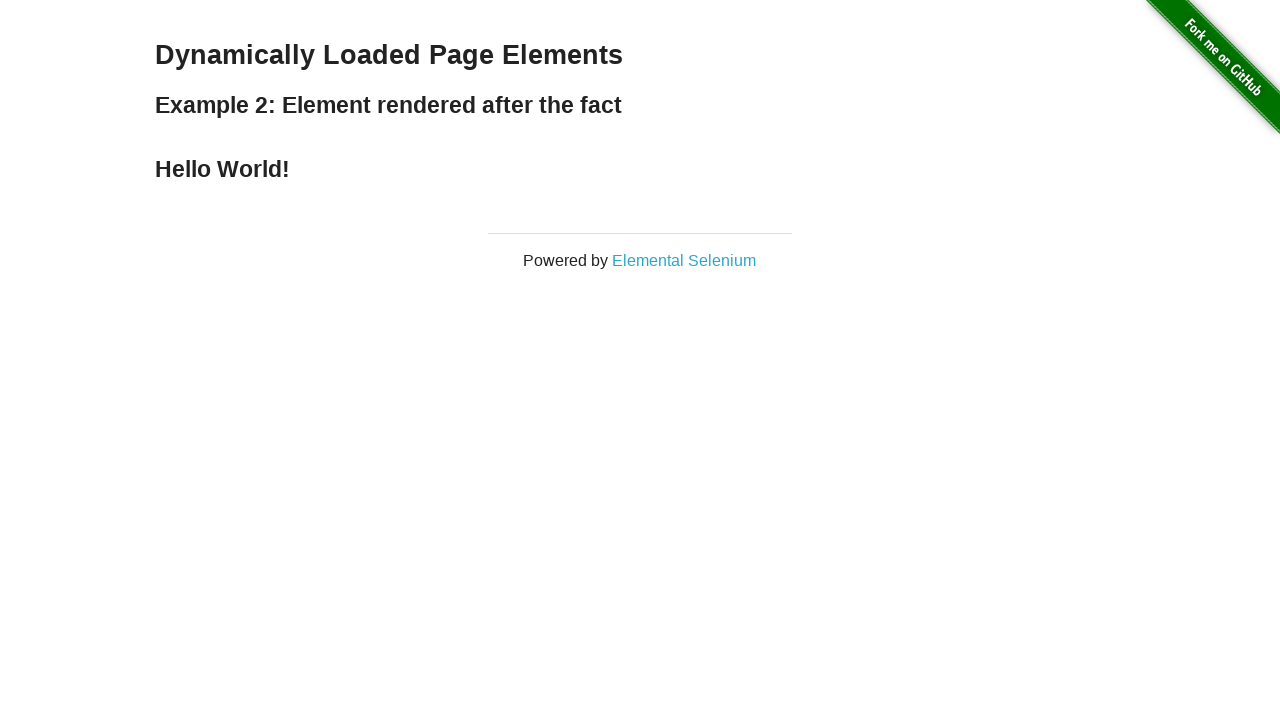

Verified 'Hello World!' text appears after dynamic loading
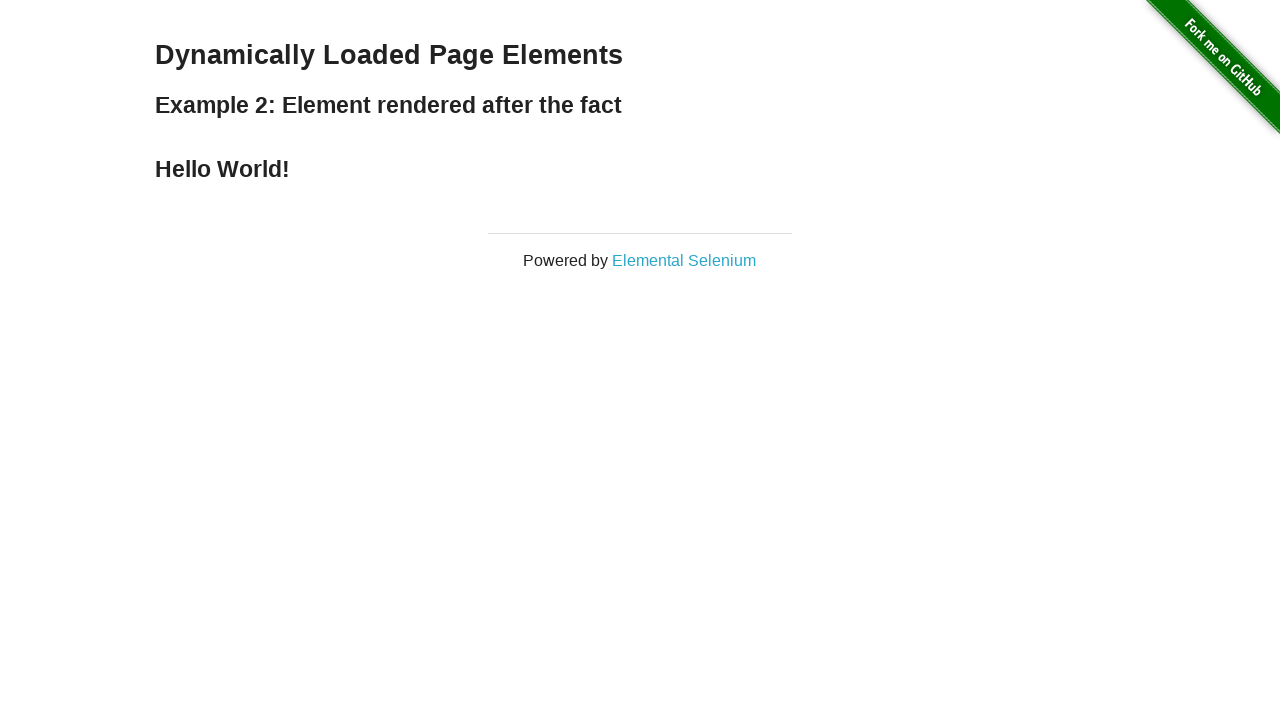

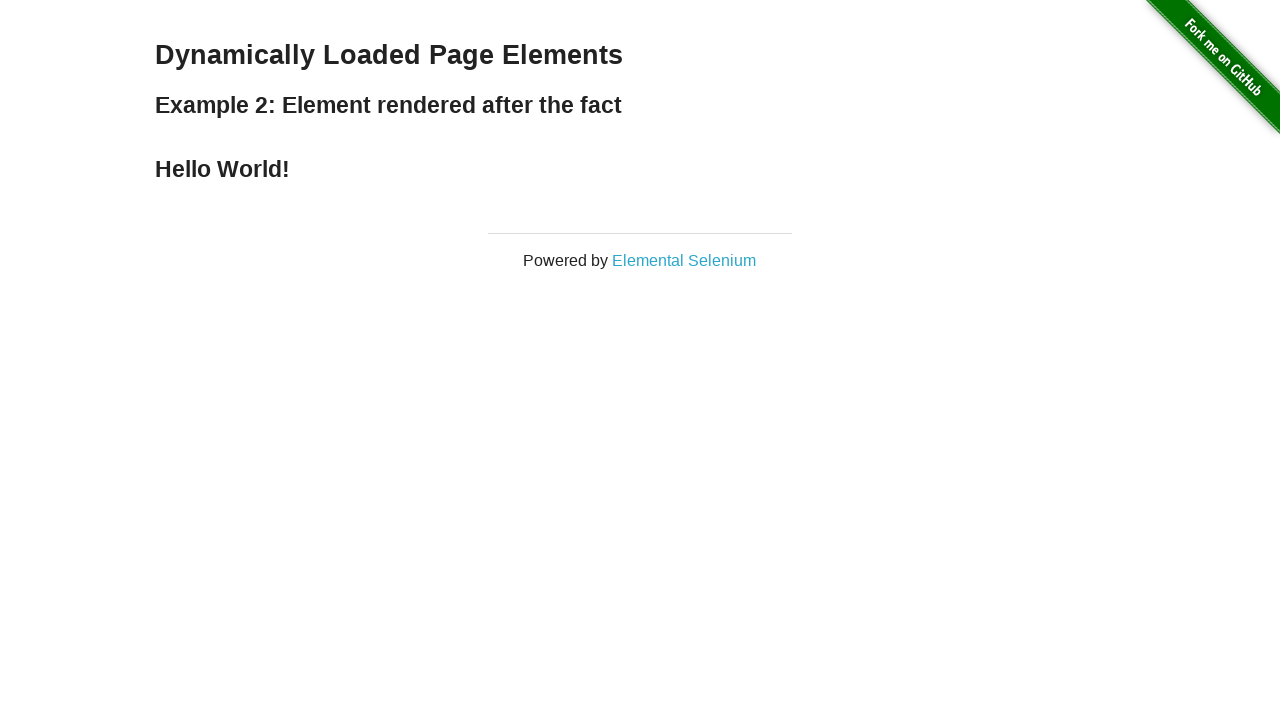